Tests that the Facebook social media link opens Facebook in a new tab

Starting URL: https://www.npu.cz

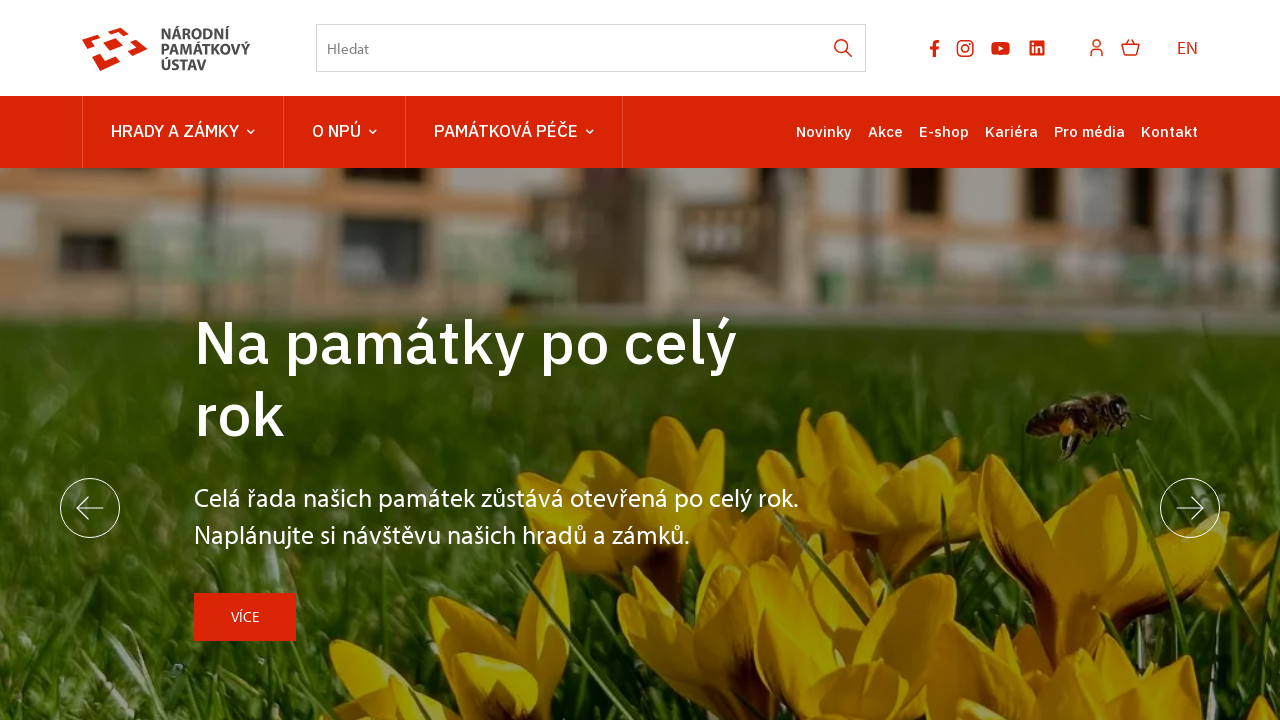

Located Facebook social media link
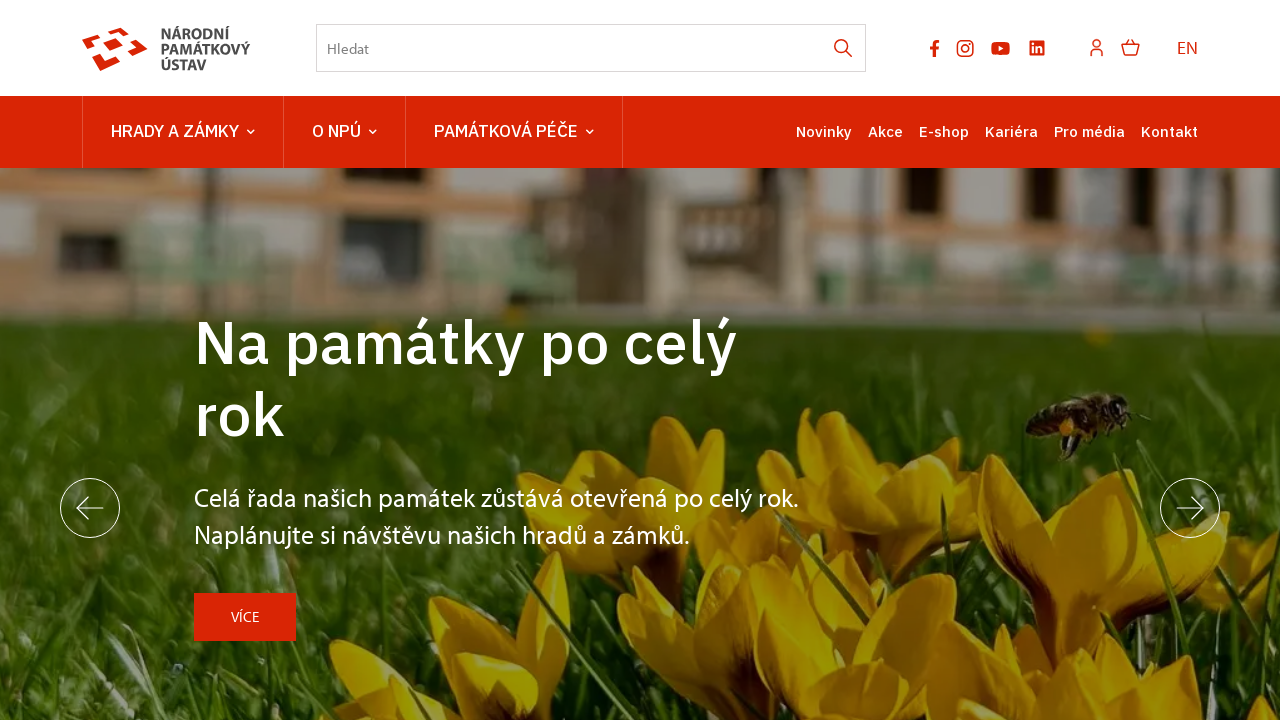

Clicked Facebook link to open in new tab at (935, 48) on ul.socials li.socials-item a[href*="facebook.com"]
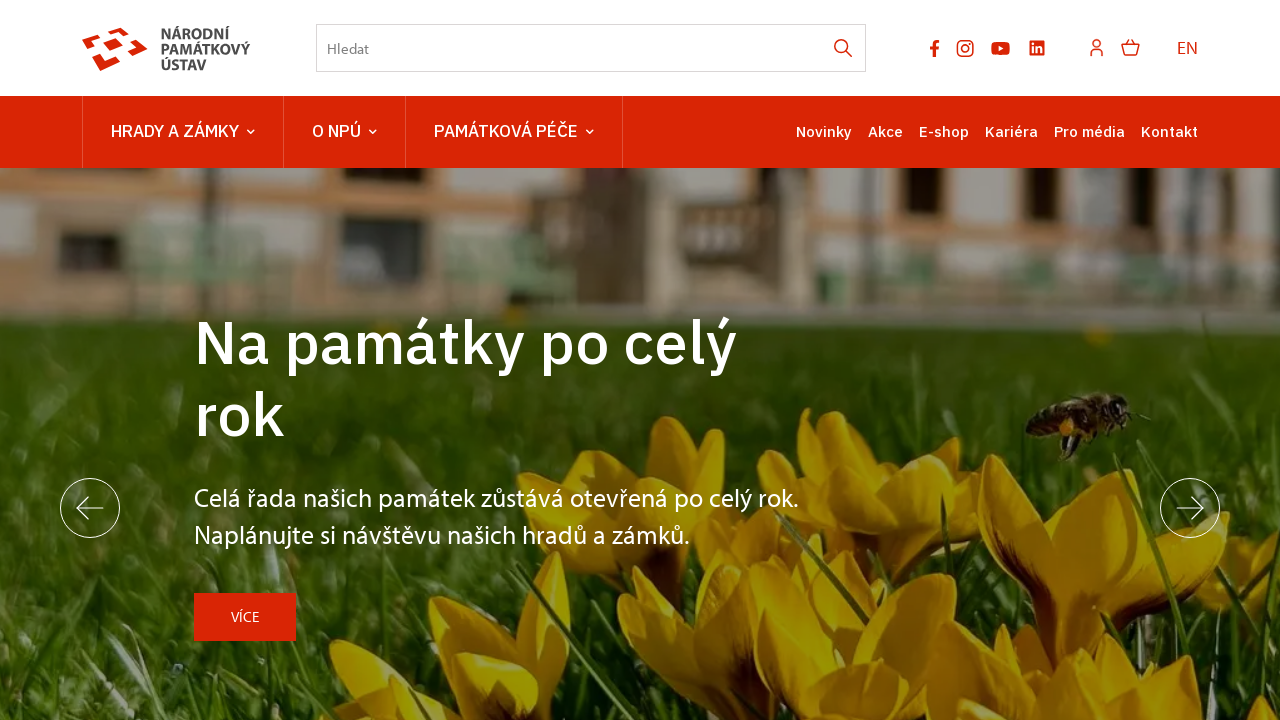

New page object acquired
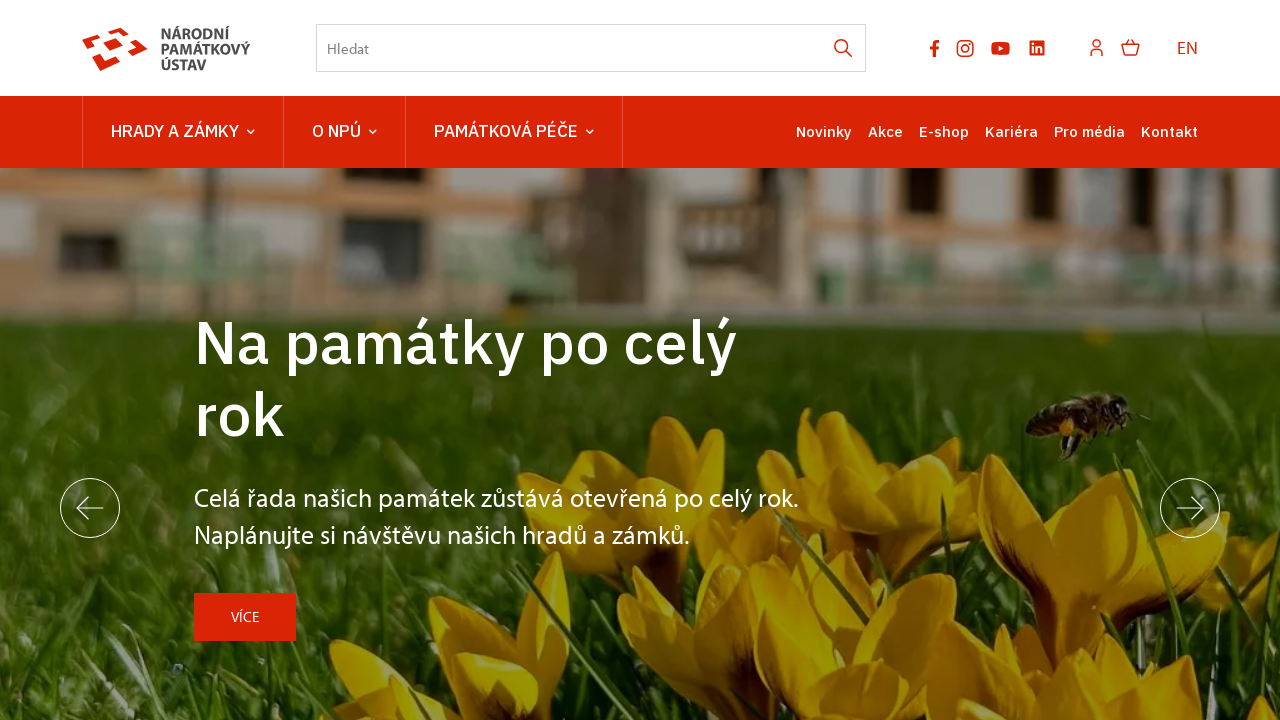

Facebook page loaded in new tab
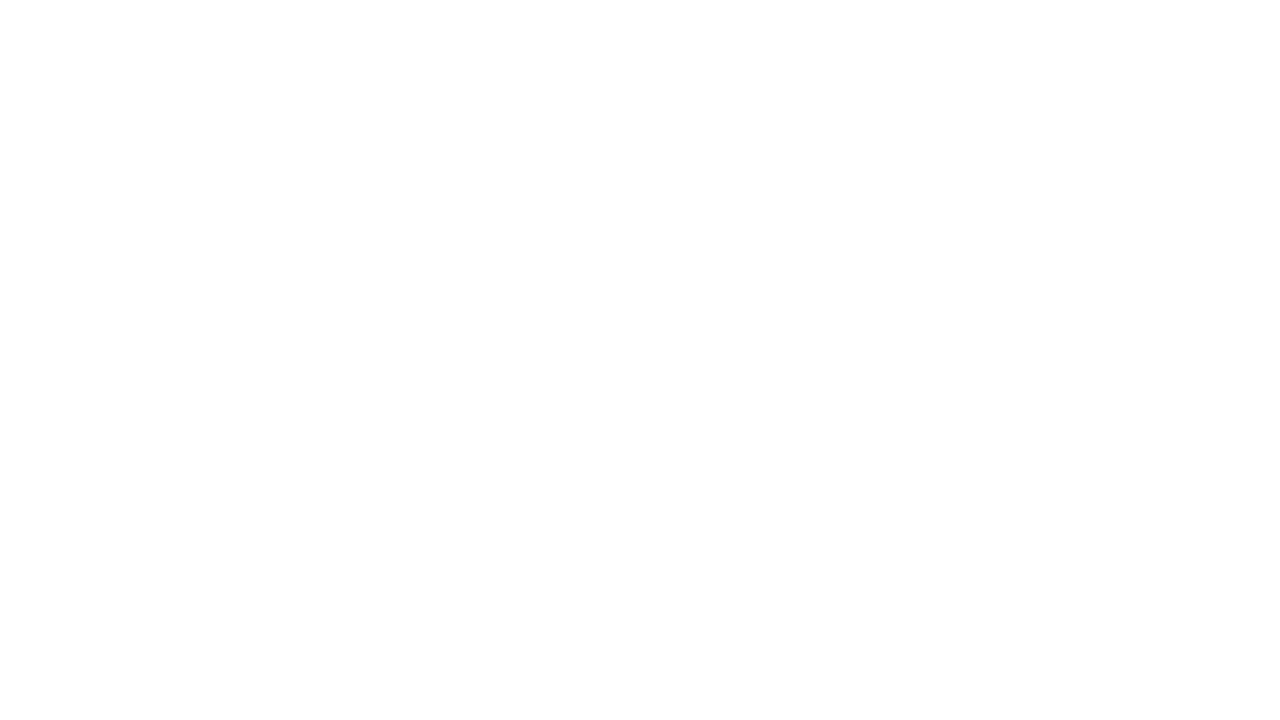

Closed Facebook tab
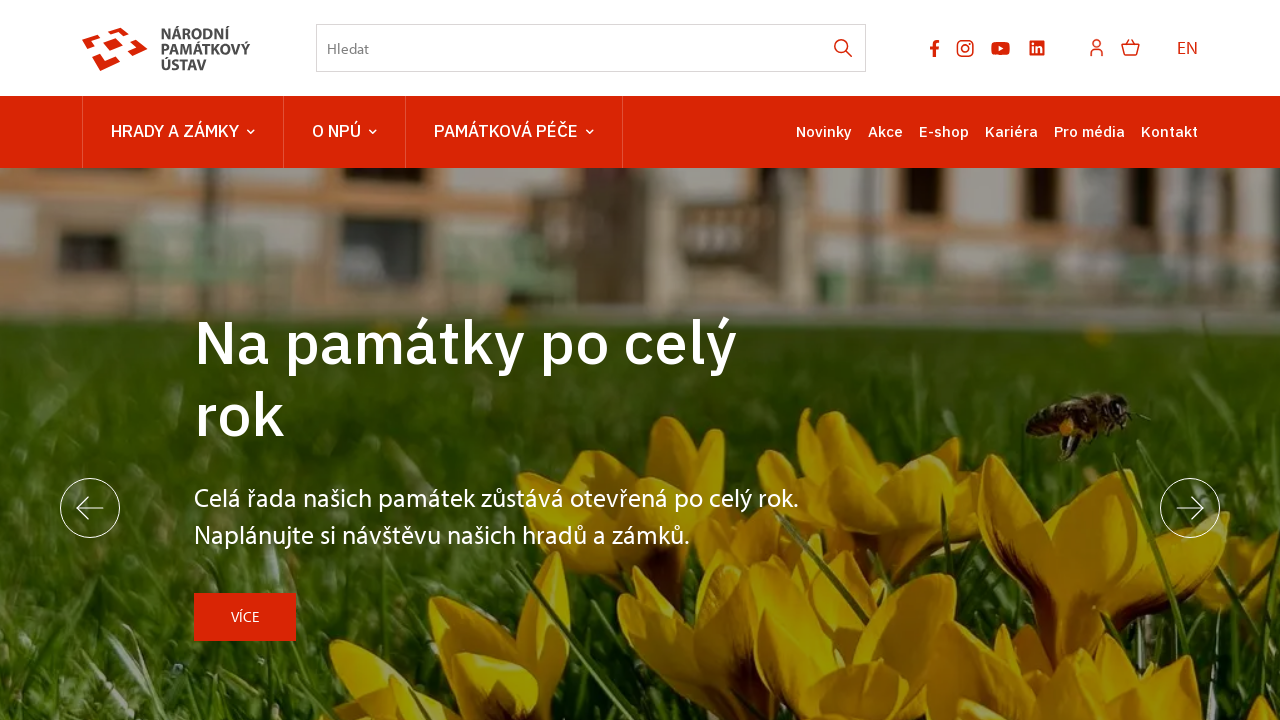

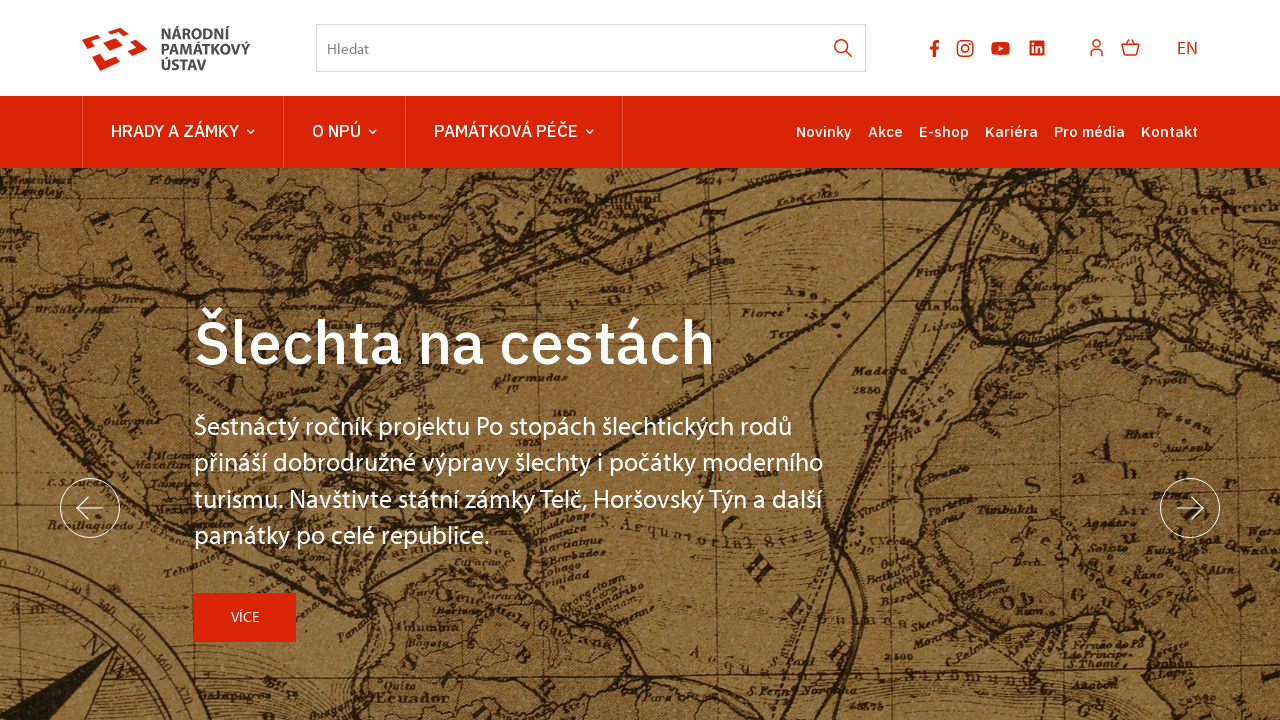